Tests various link interactions on a practice page including navigation, finding URLs, checking broken links, and counting links on the page

Starting URL: https://leafground.com/link.xhtml

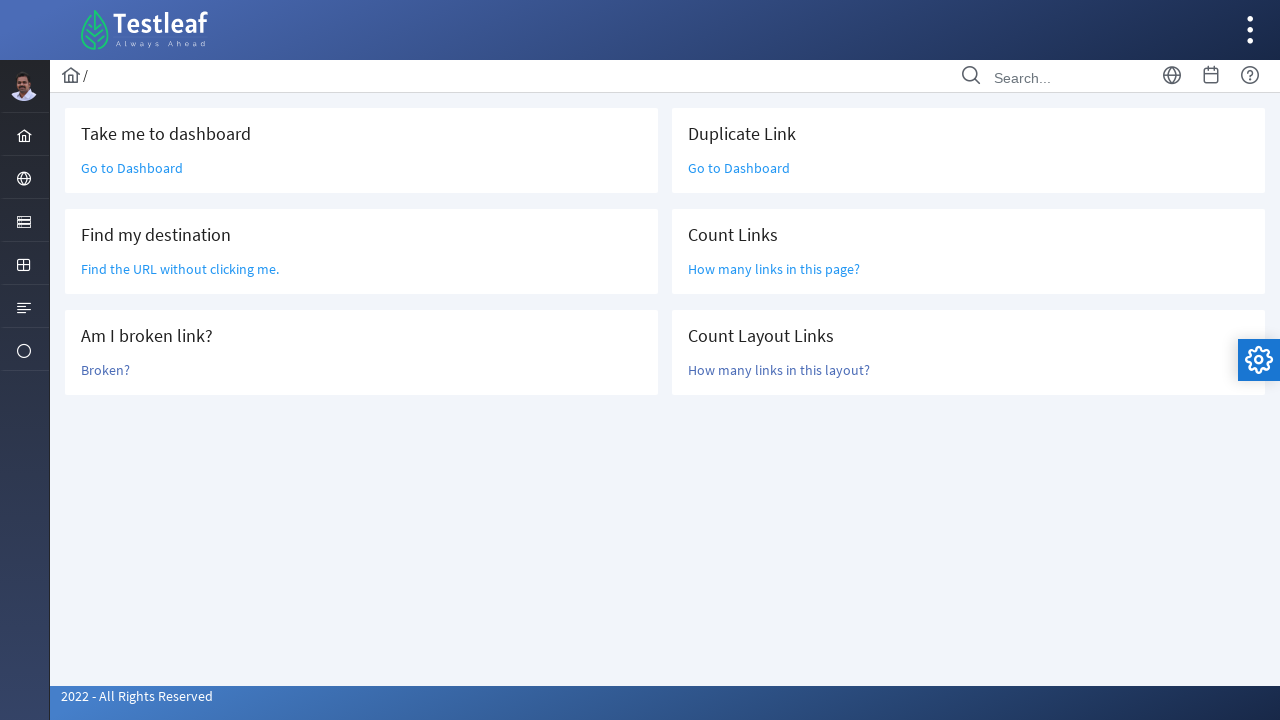

Clicked 'Go to Dashboard' link at (132, 168) on xpath=//a[text() = 'Go to Dashboard']
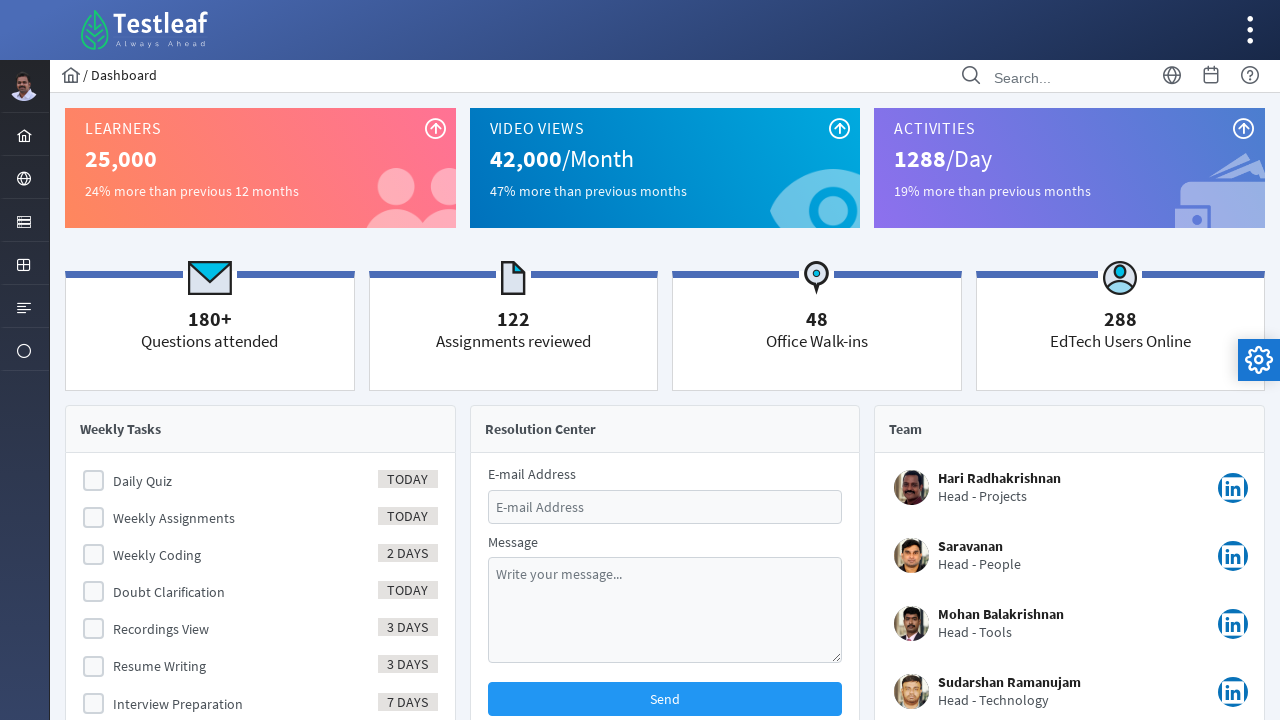

Captured dashboard URL for comparison
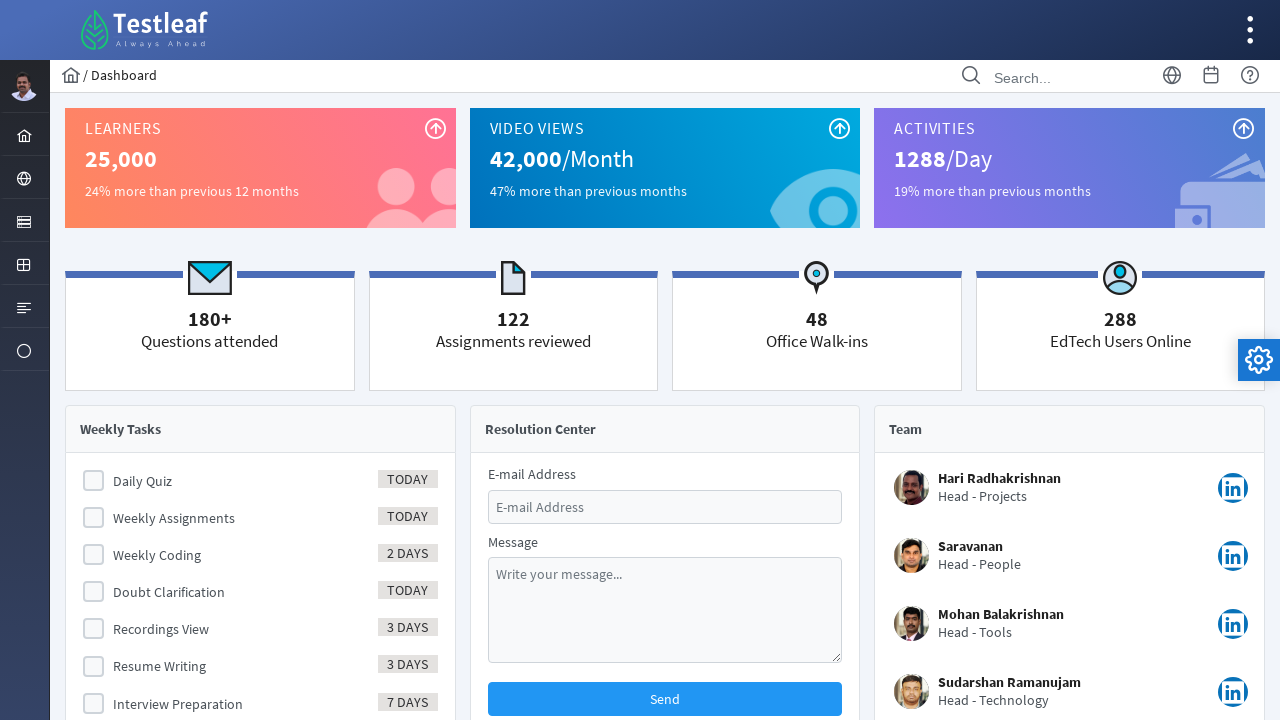

Captured dashboard page title
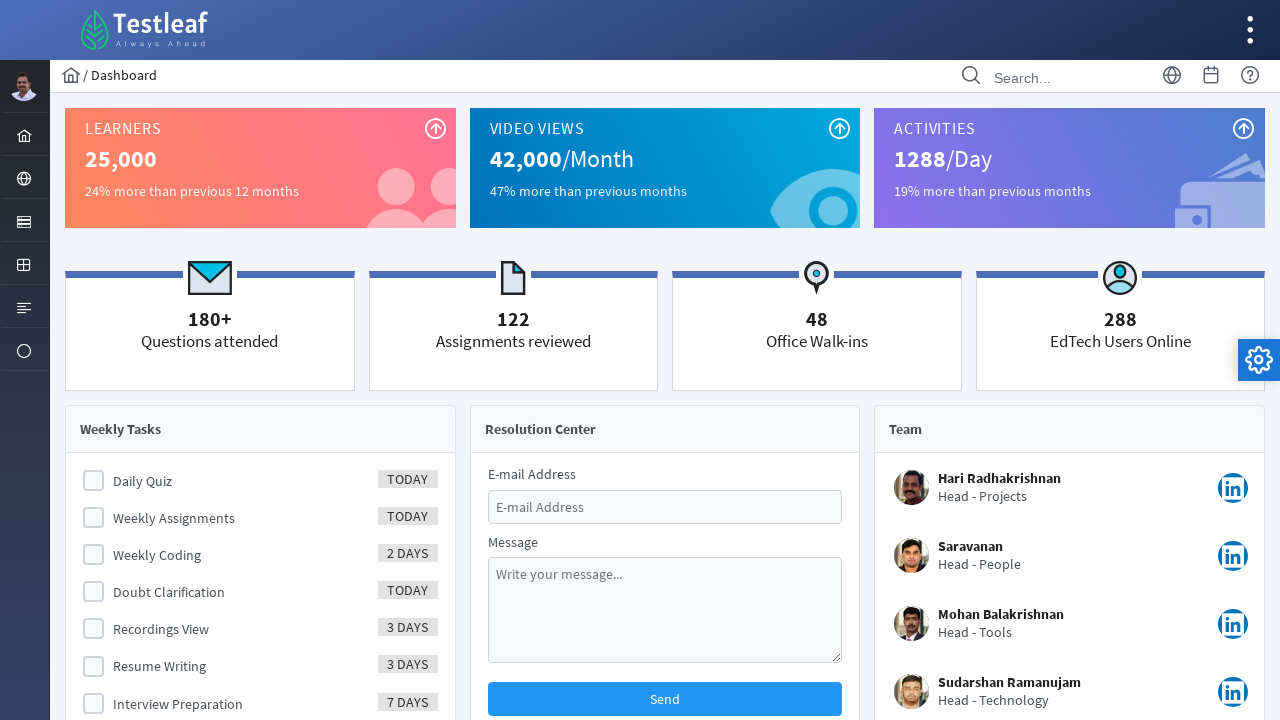

Navigated back to the links page
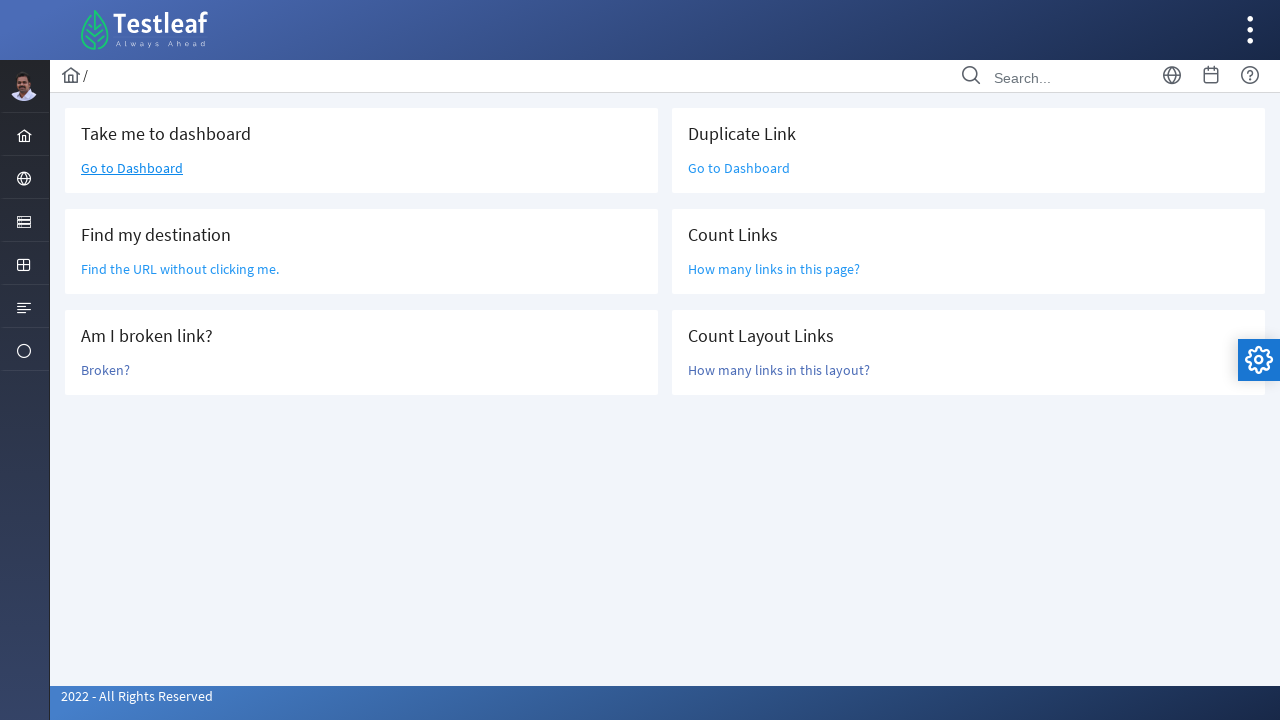

Located the 'Find the URL without clicking me' link element
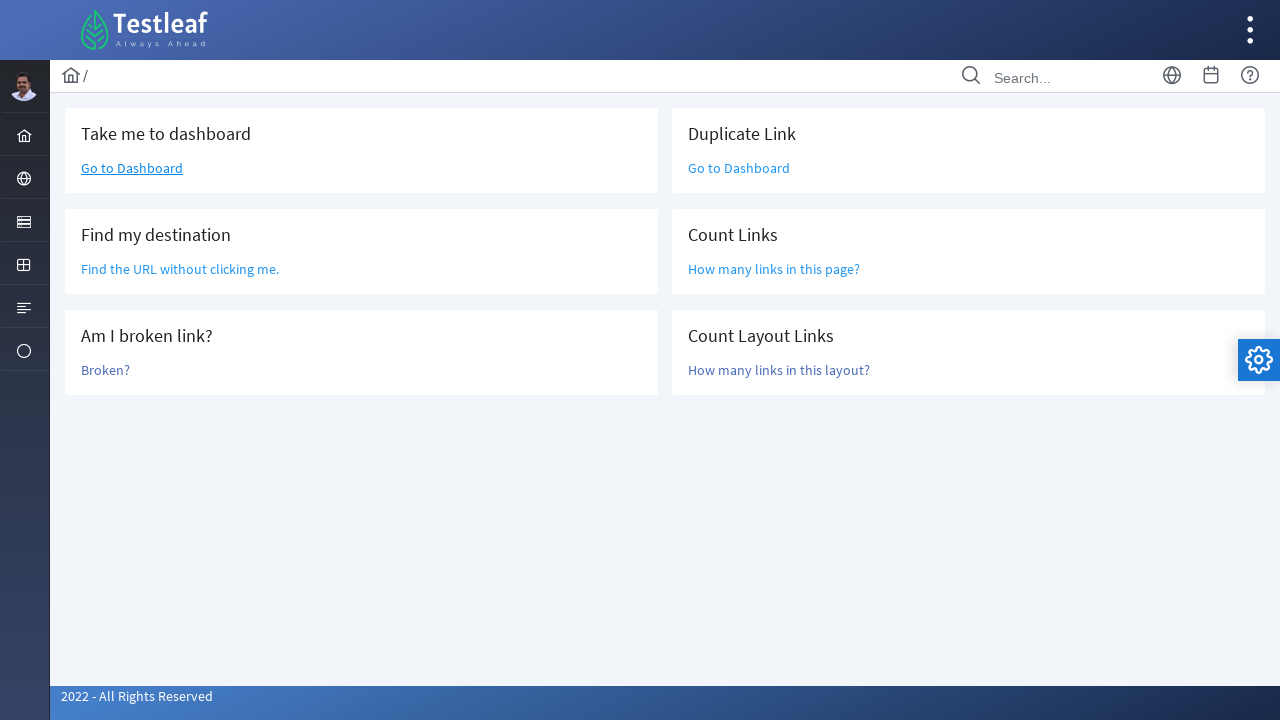

Extracted href attribute from the link without clicking
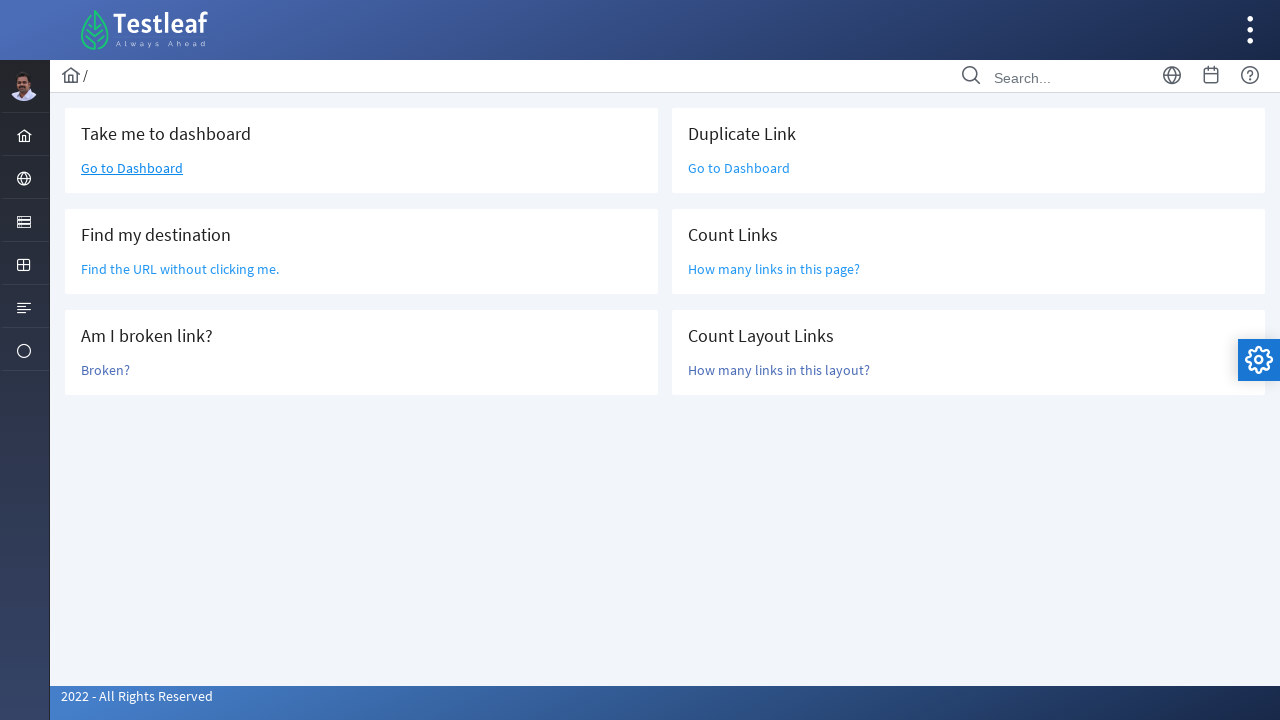

Clicked 'Broken?' link to check if it returns 404 at (106, 370) on xpath=//a[text() = 'Broken?']
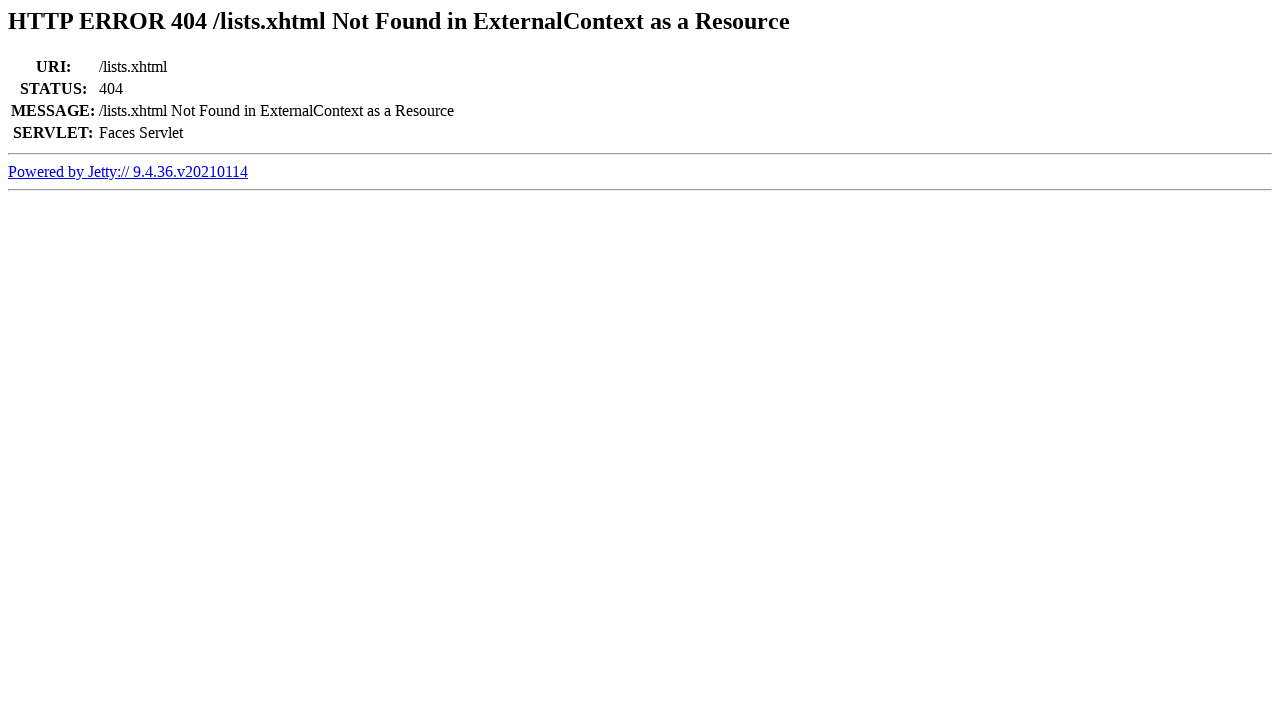

Checked if page title contains '404' to determine if link is broken
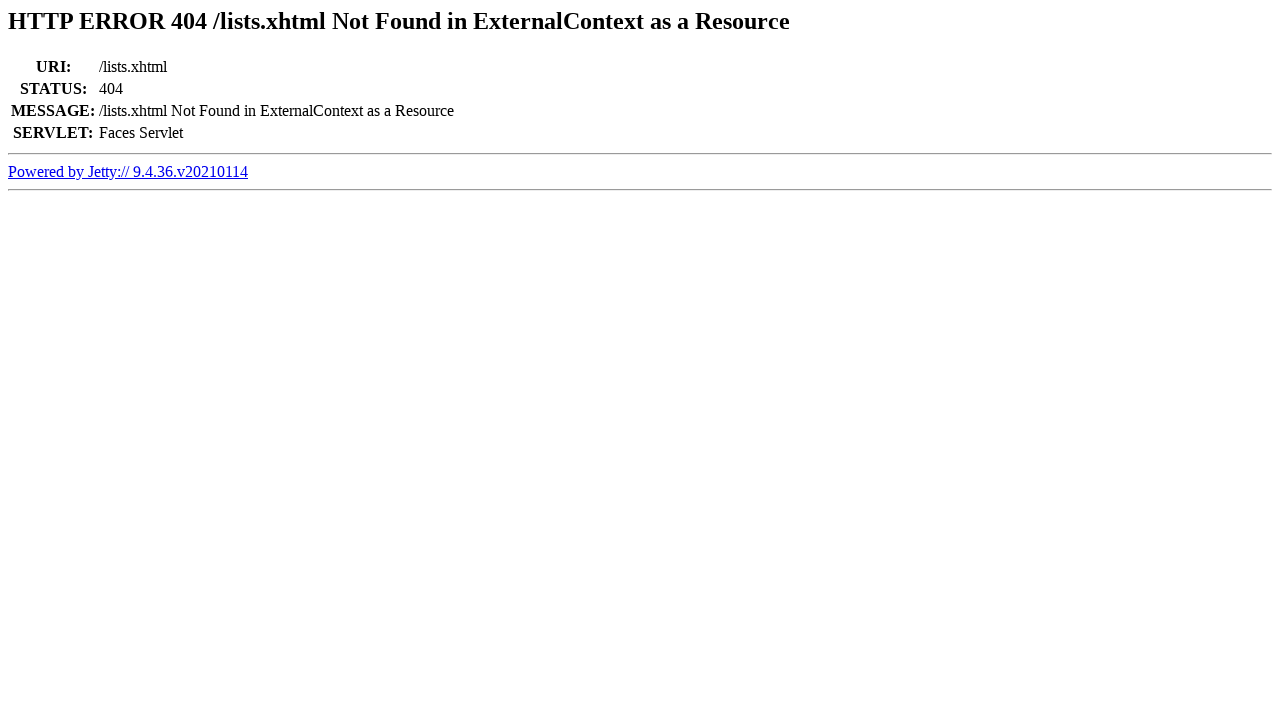

Navigated back to the links page
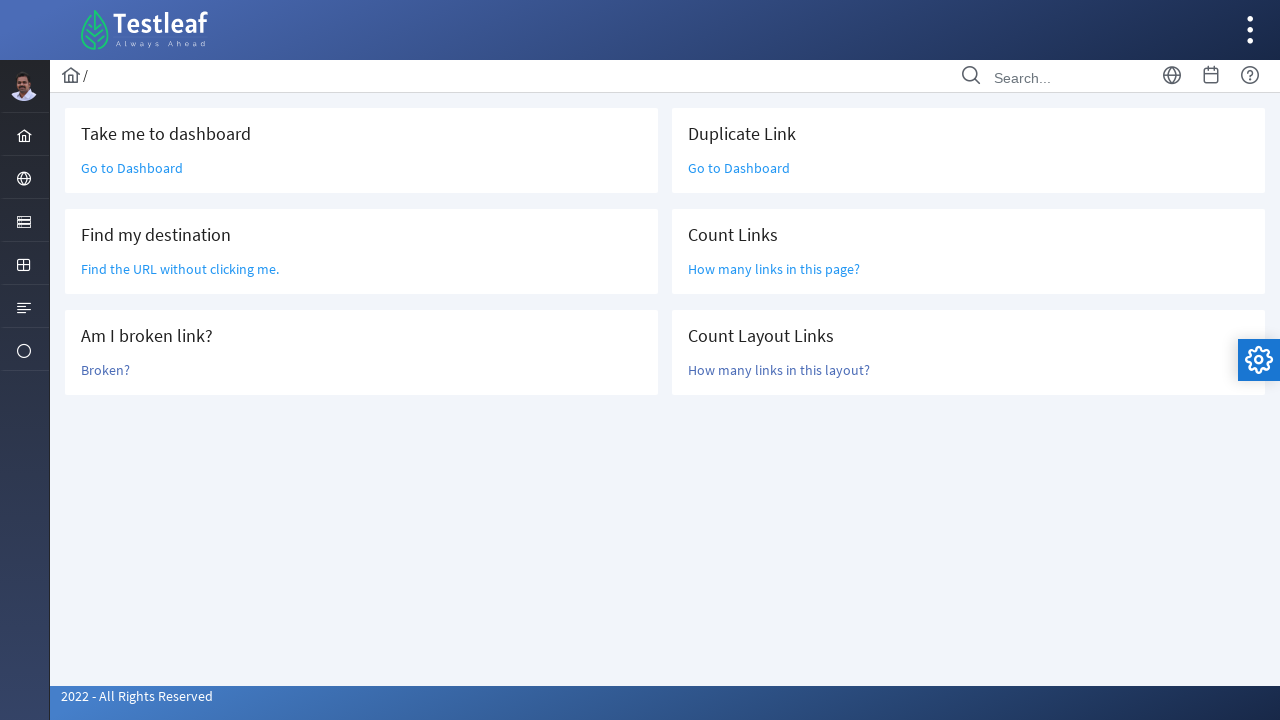

Clicked the duplicate 'Go to Dashboard' link at (739, 168) on (//a[text() = 'Go to Dashboard'])[2]
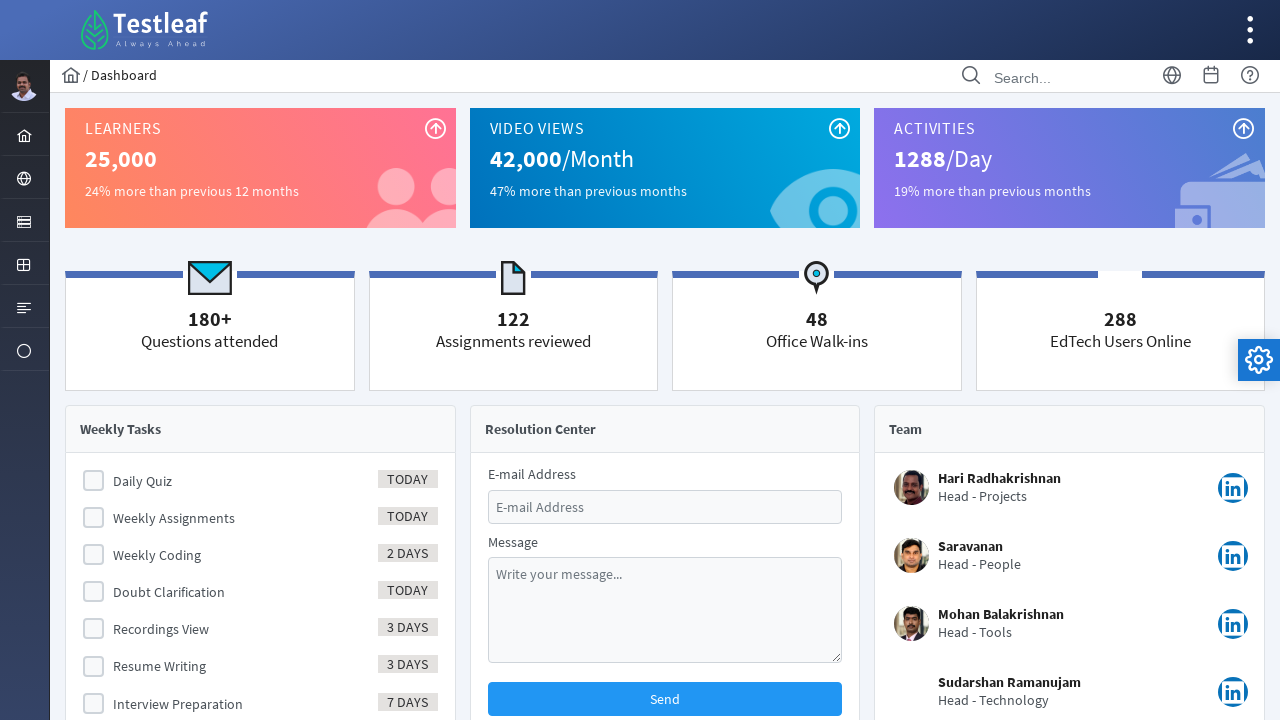

Verified duplicate link navigates to the same dashboard URL
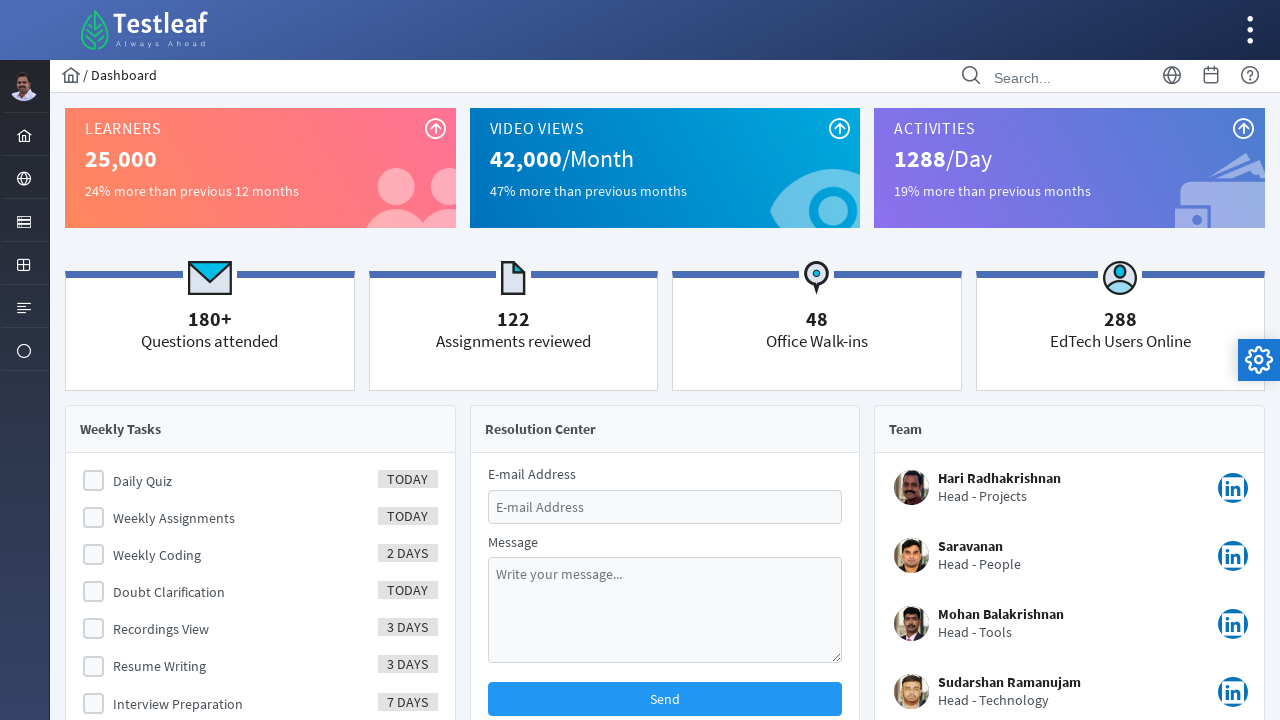

Navigated back to the links page to count links
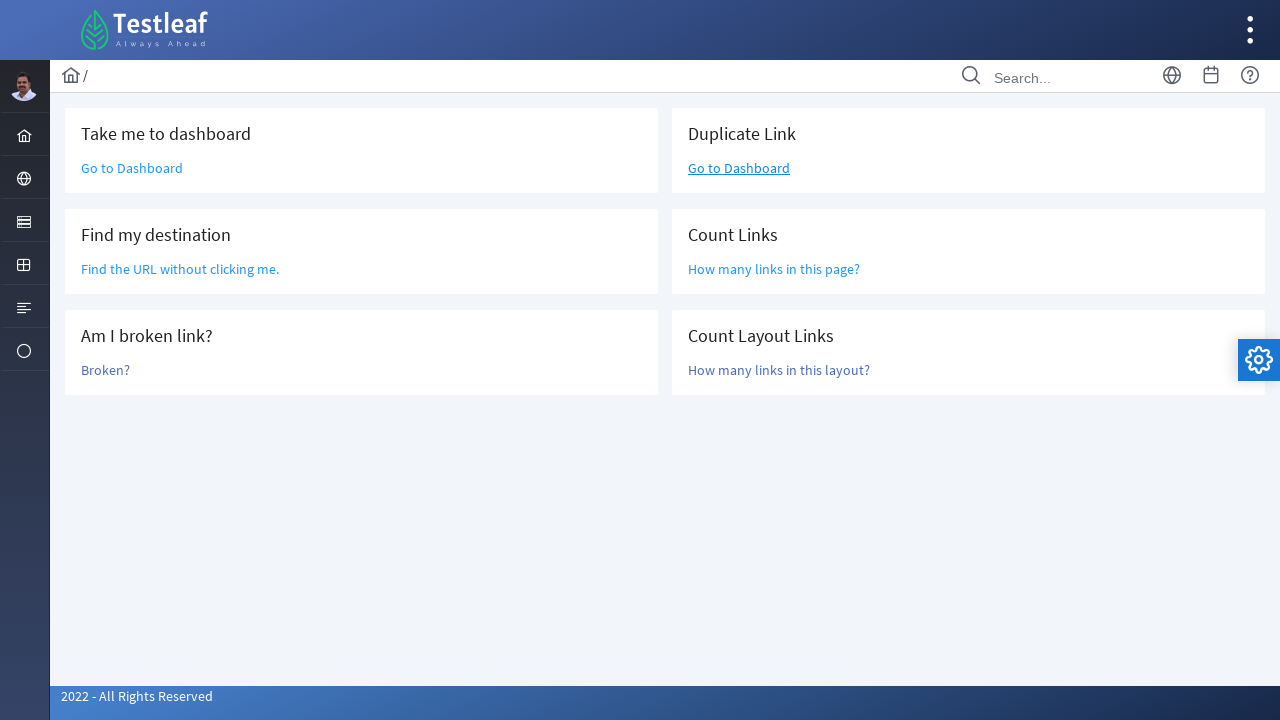

Located all col-12 div elements on the page
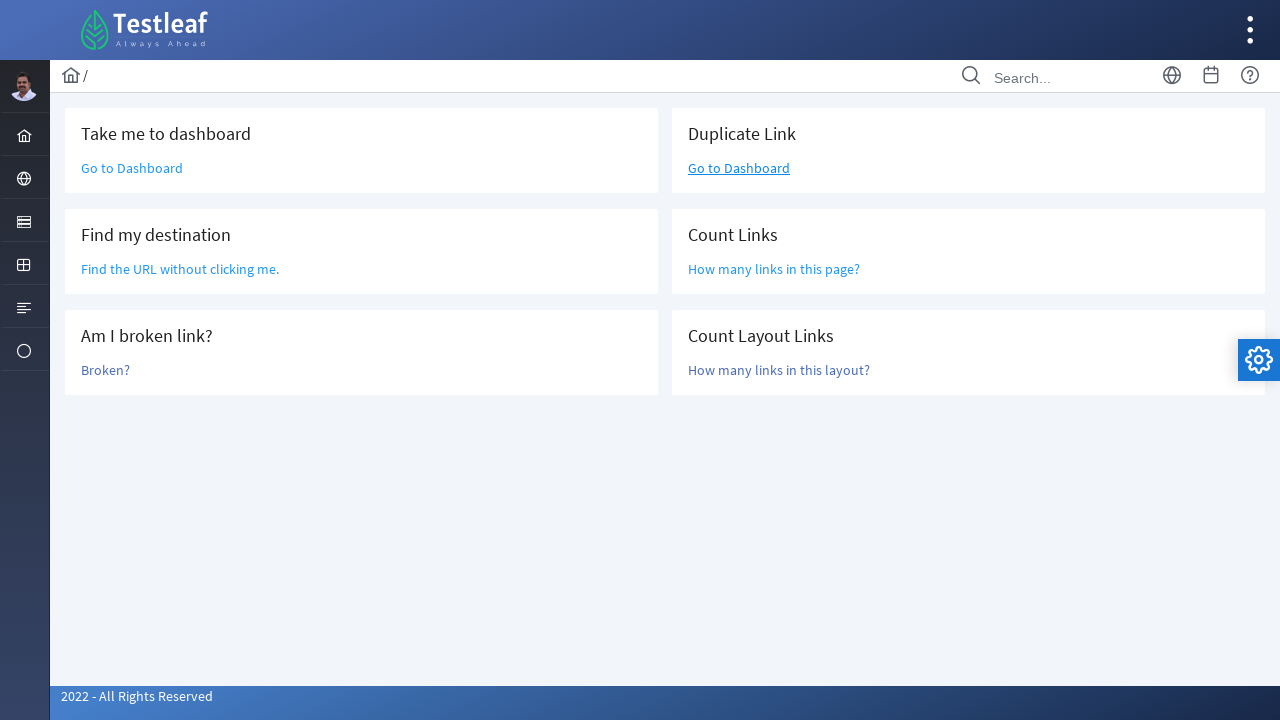

Counted 6 total links in the col-12 sections
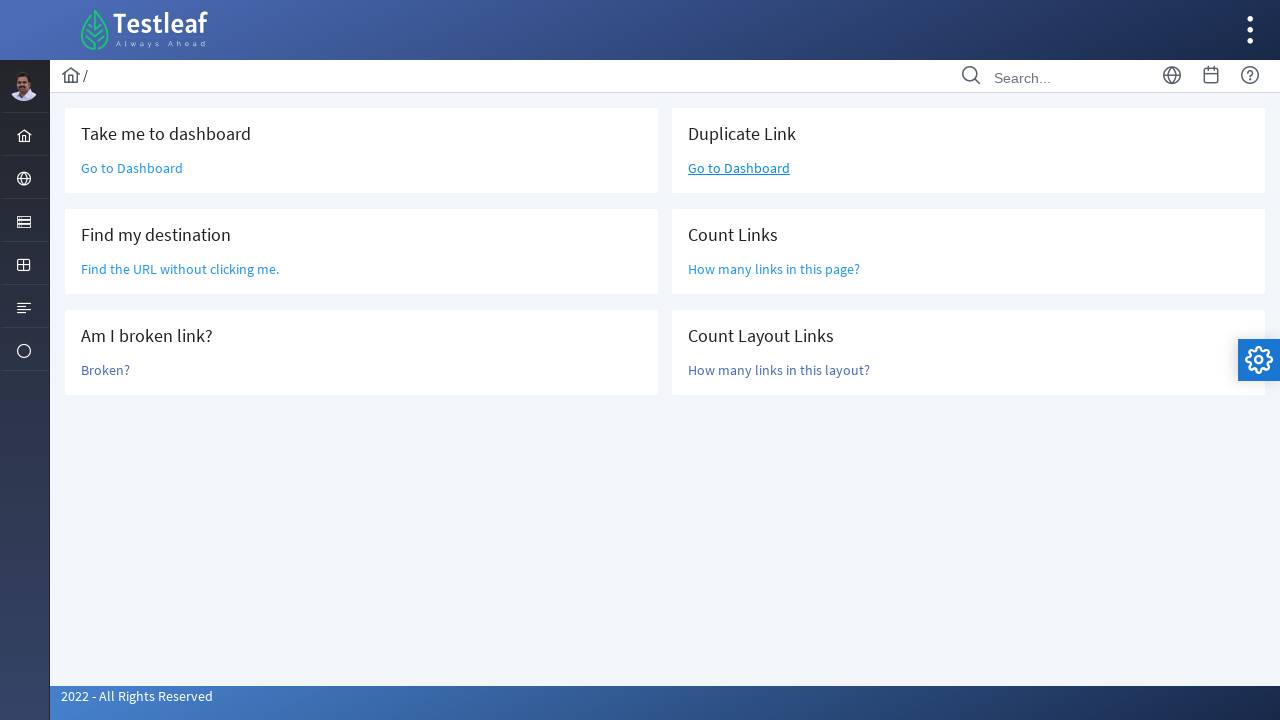

Located col-12 elements within the second col-12 md:col-6 layout section
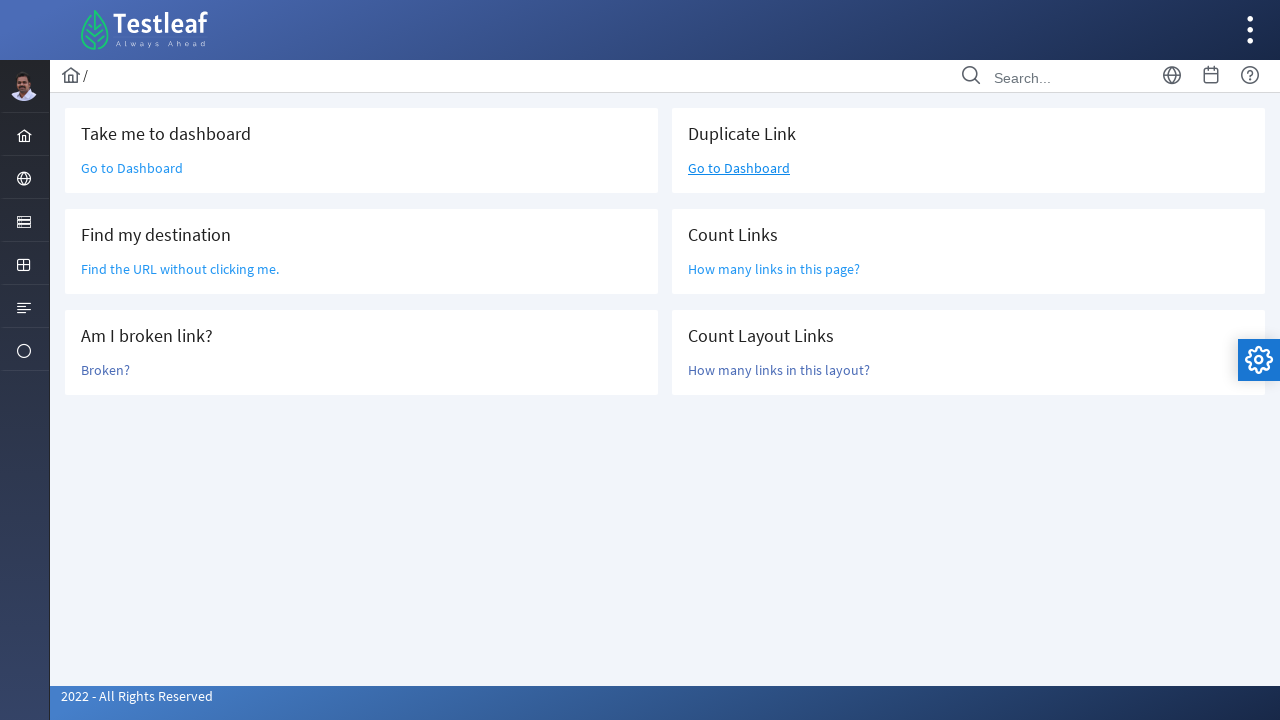

Counted 3 links in the specific layout section
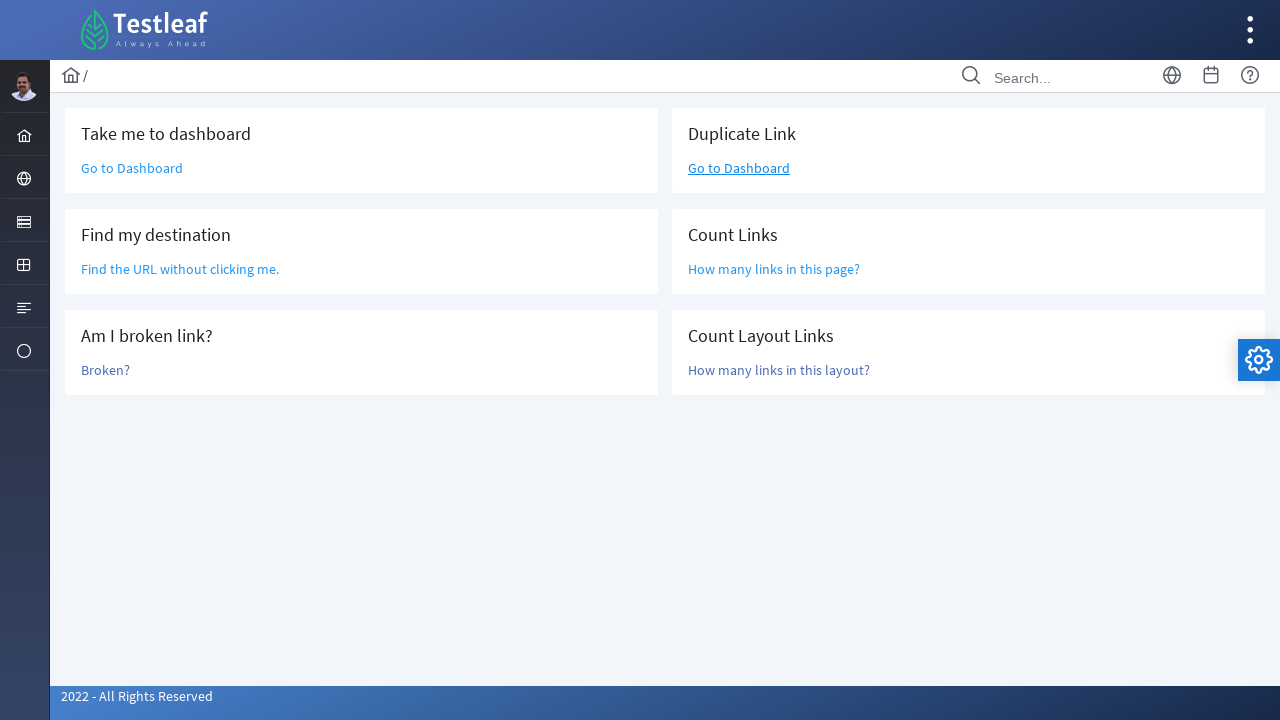

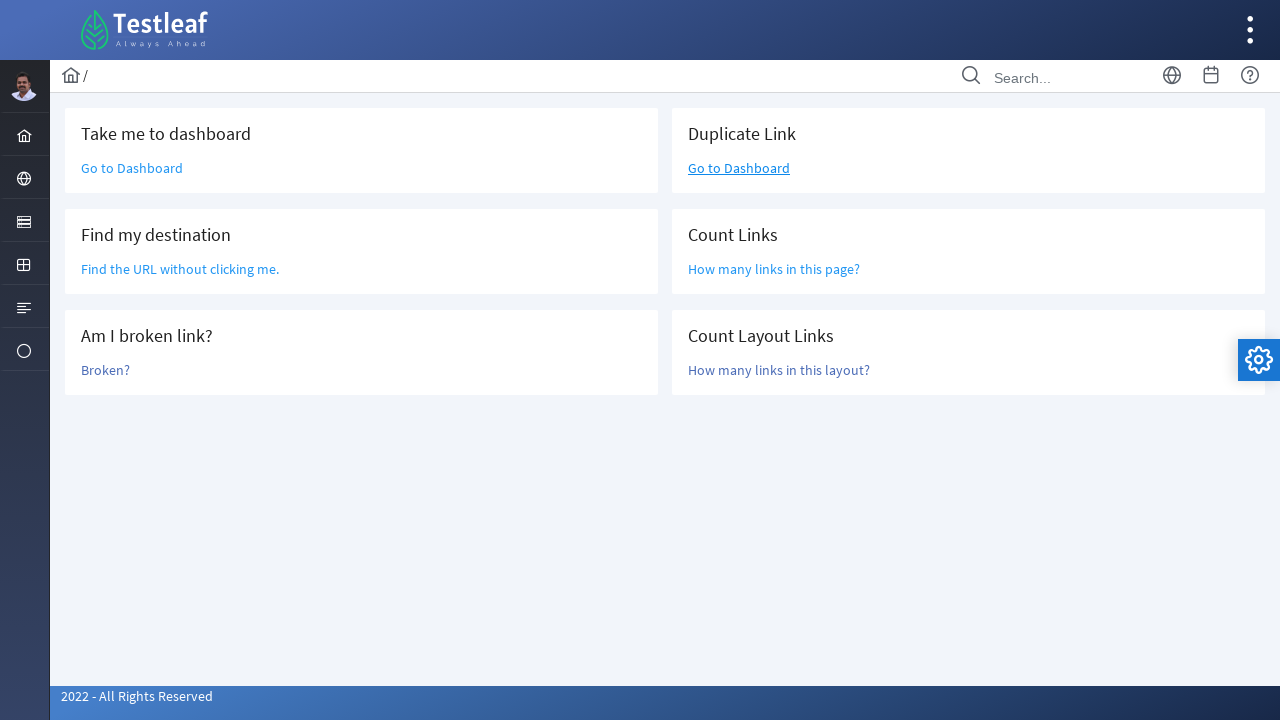